Tests drag and drop functionality between source and destination elements on the jQuery UI droppable demo page

Starting URL: https://jqueryui.com/

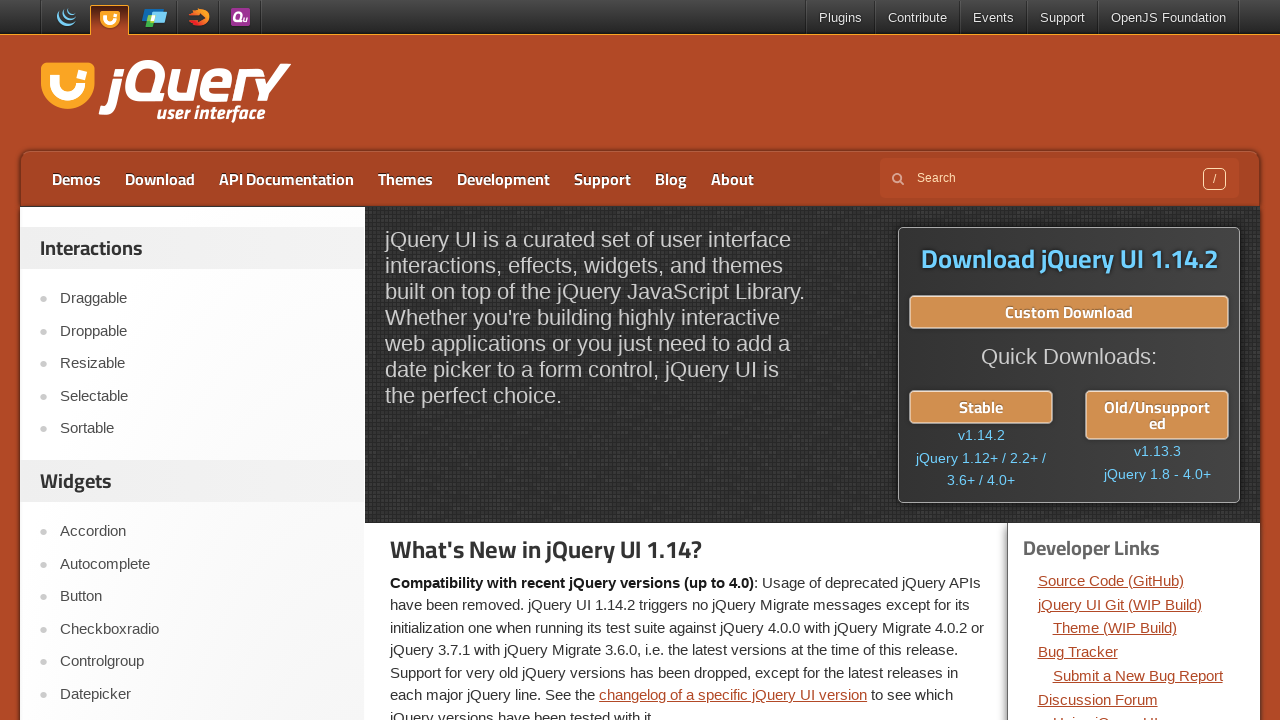

Clicked on Droppable menu item at (202, 331) on text=Droppable
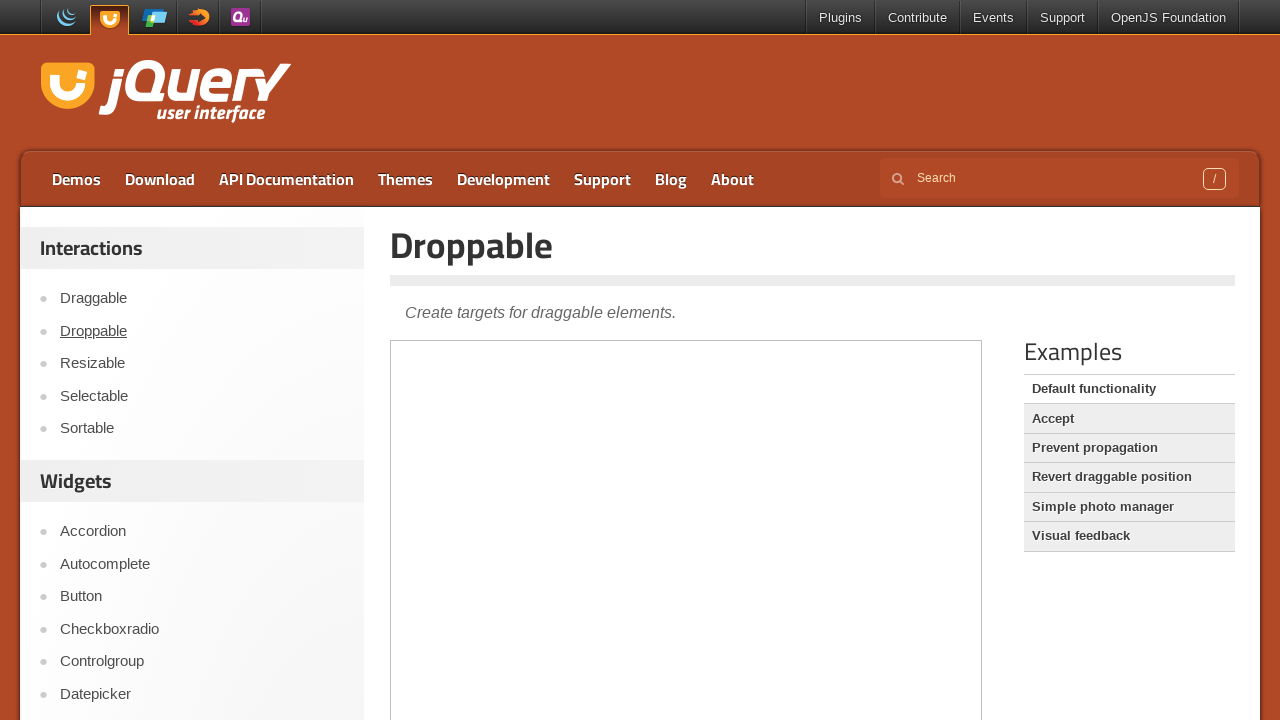

Located demo iframe
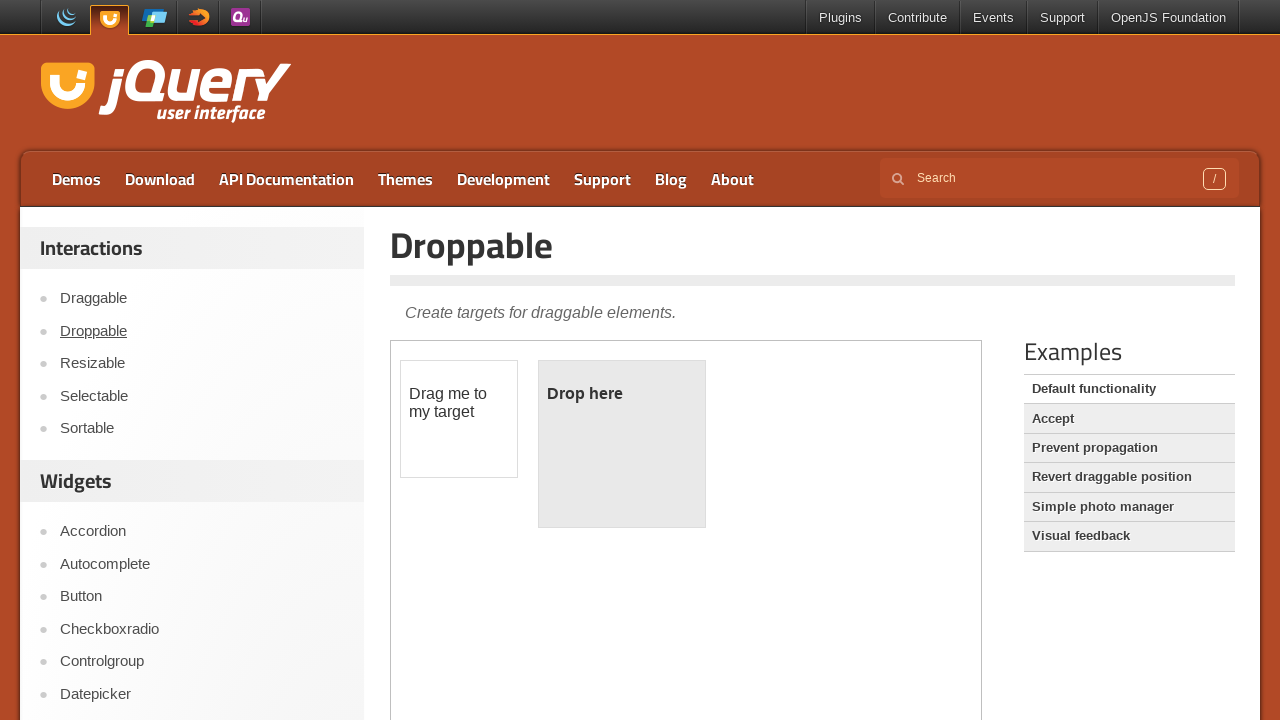

Located draggable source element
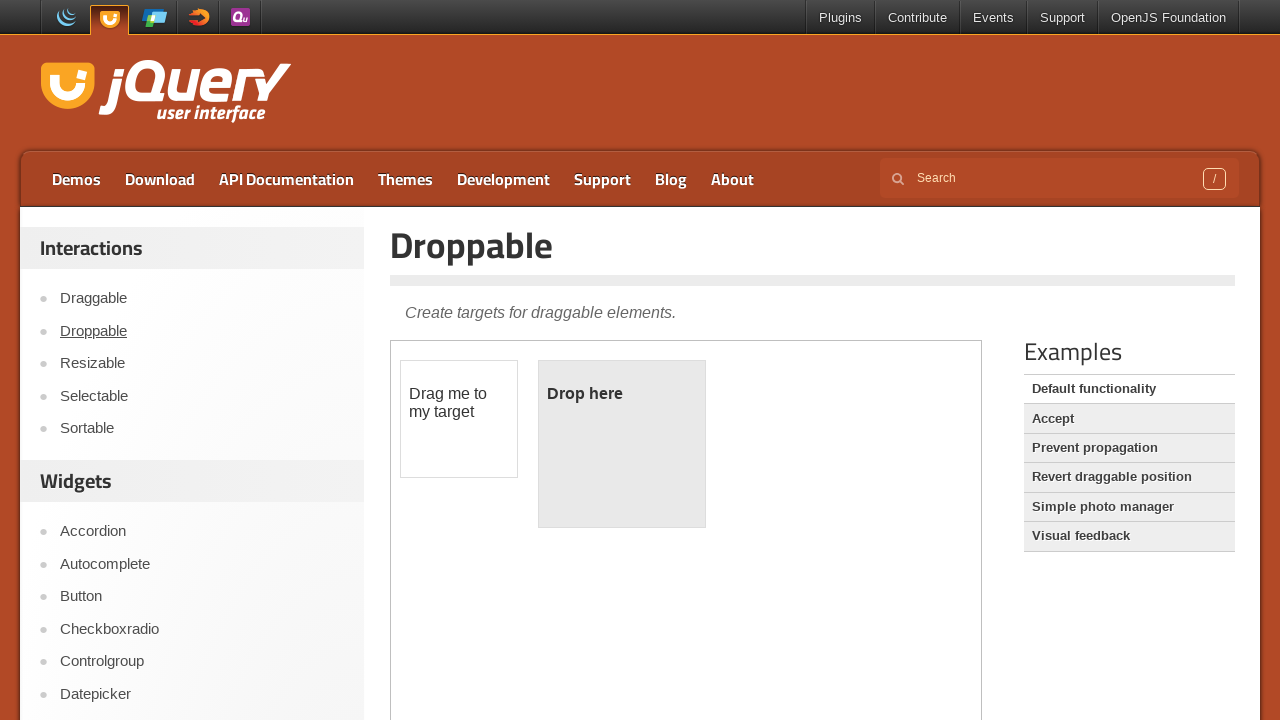

Located droppable destination element
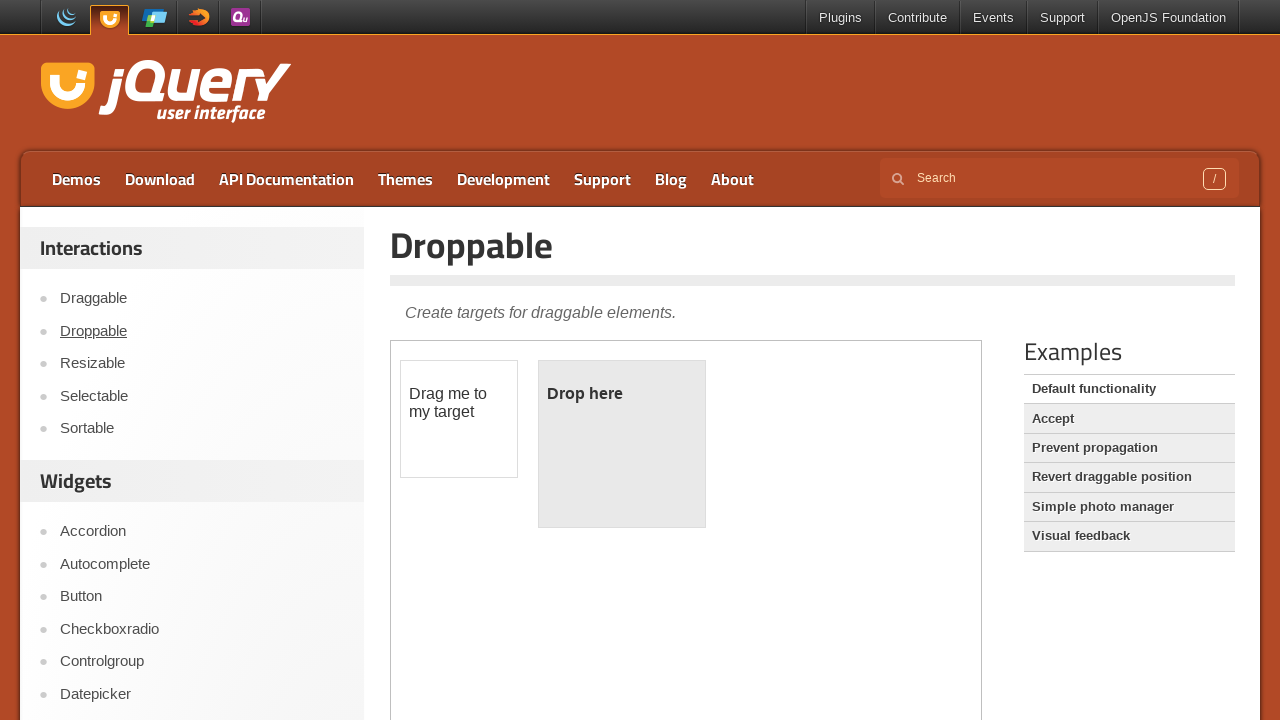

Dragged source element to destination at (622, 444)
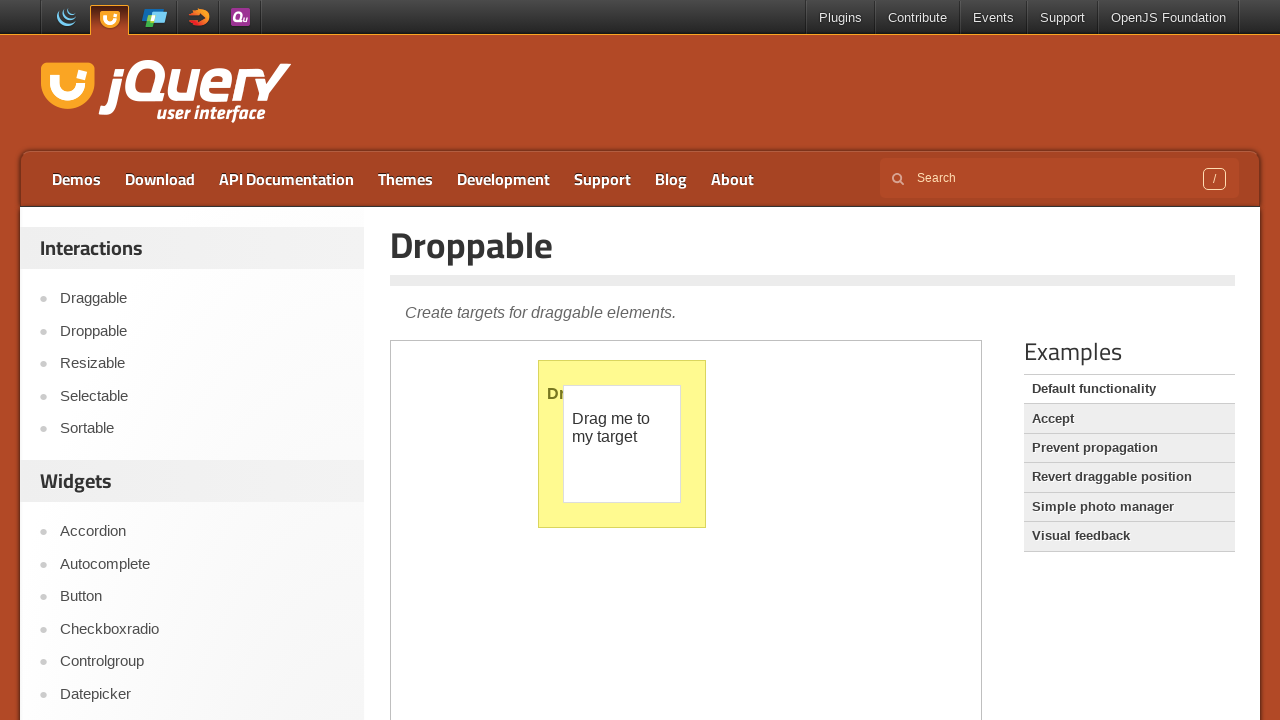

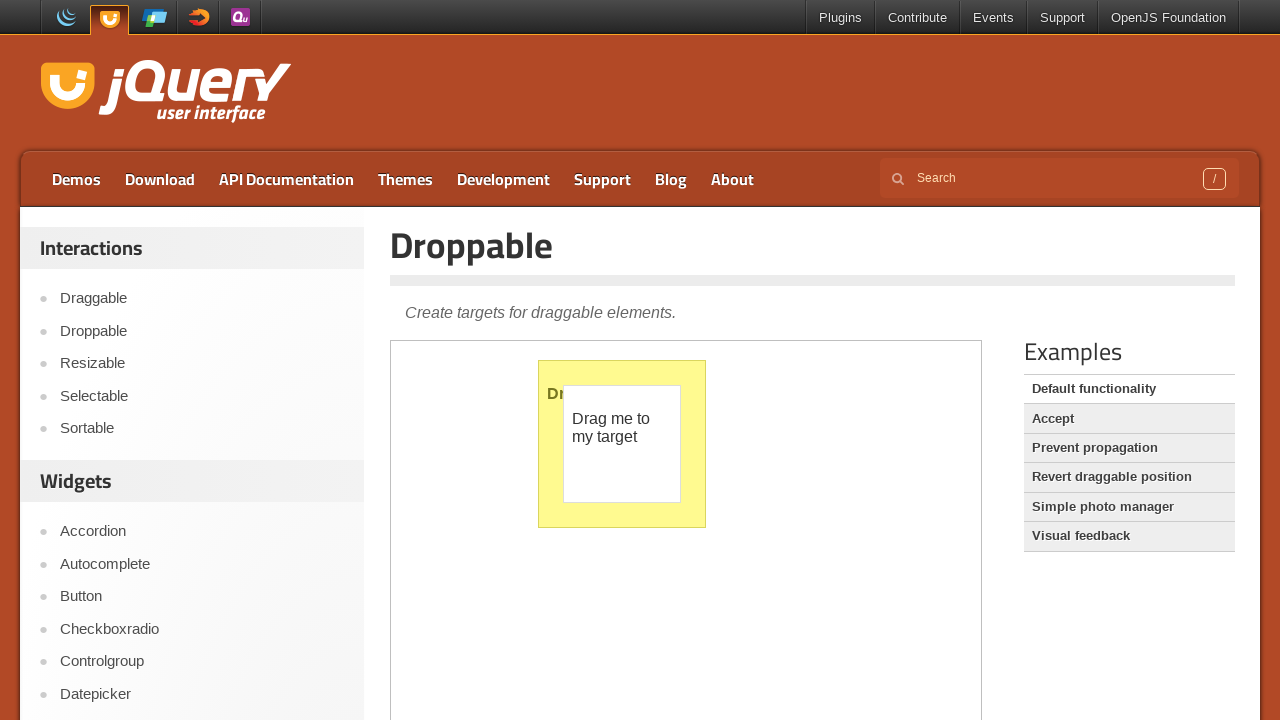